Tests keyboard key press functionality by sending SPACE and TAB keys to a page element and verifying the displayed result text shows the correct key was pressed.

Starting URL: http://the-internet.herokuapp.com/key_presses

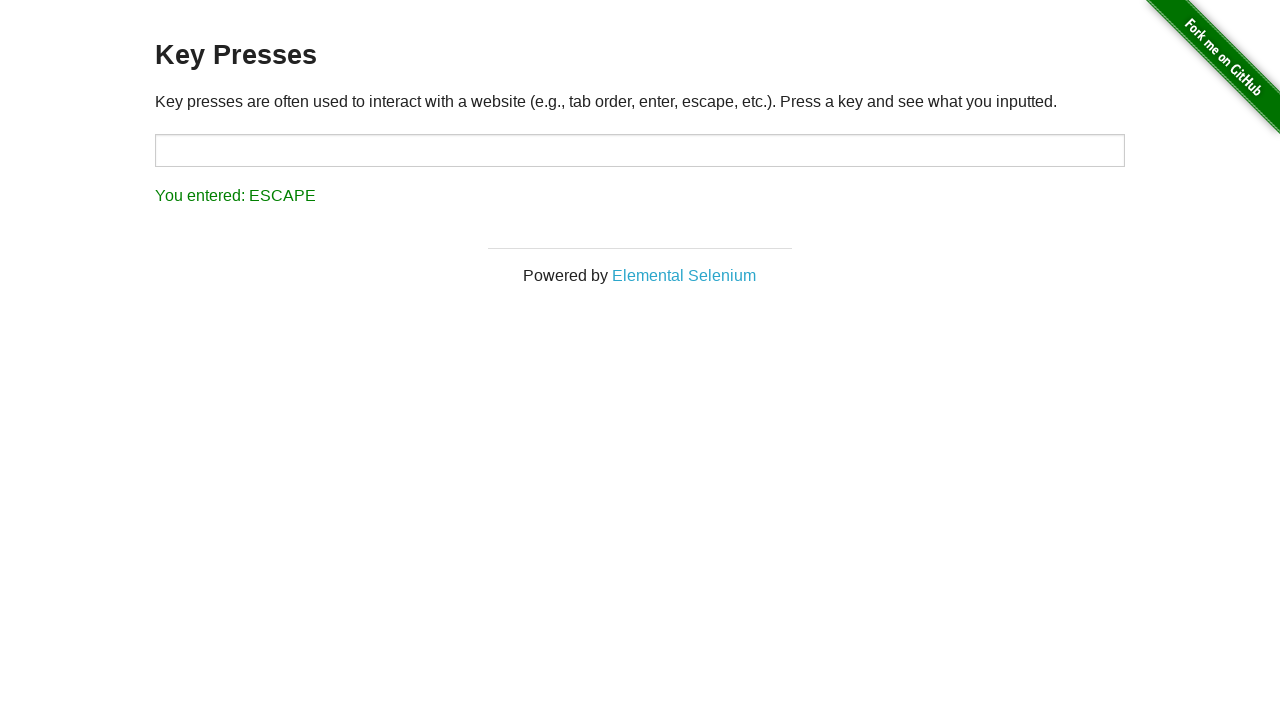

Pressed SPACE key on example element on .example
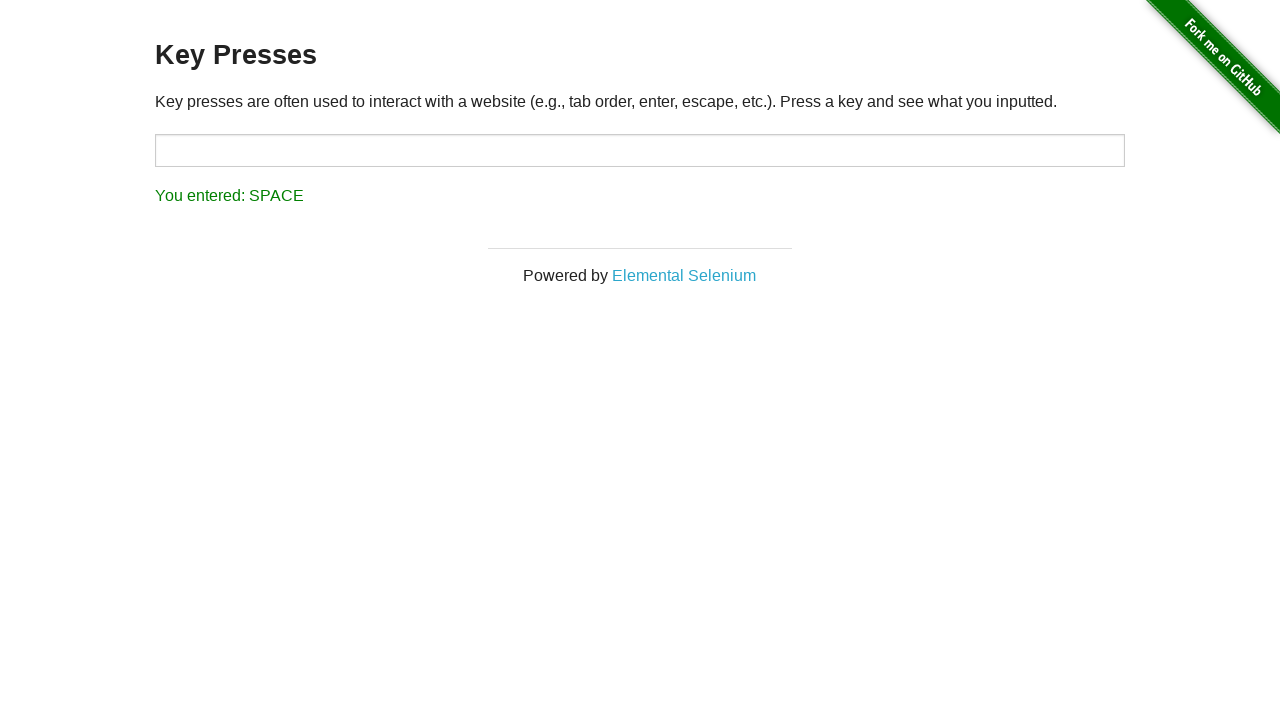

Retrieved result text content
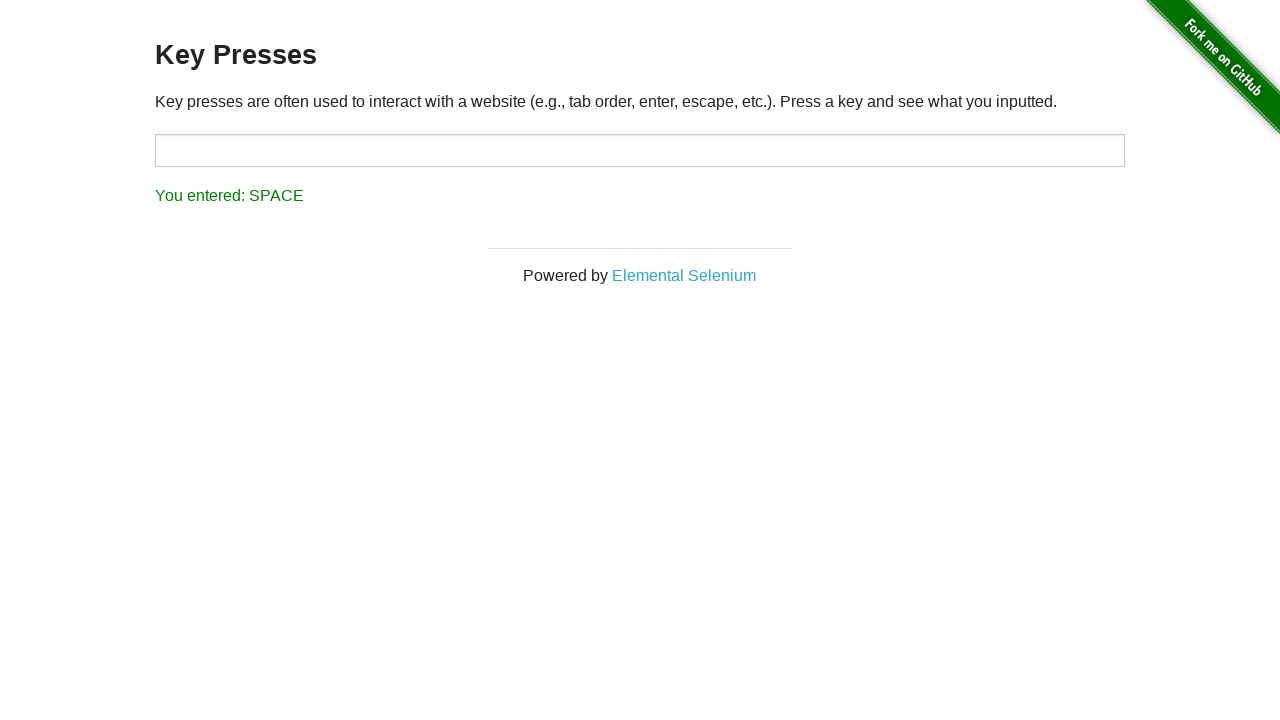

Verified result text displays 'You entered: SPACE'
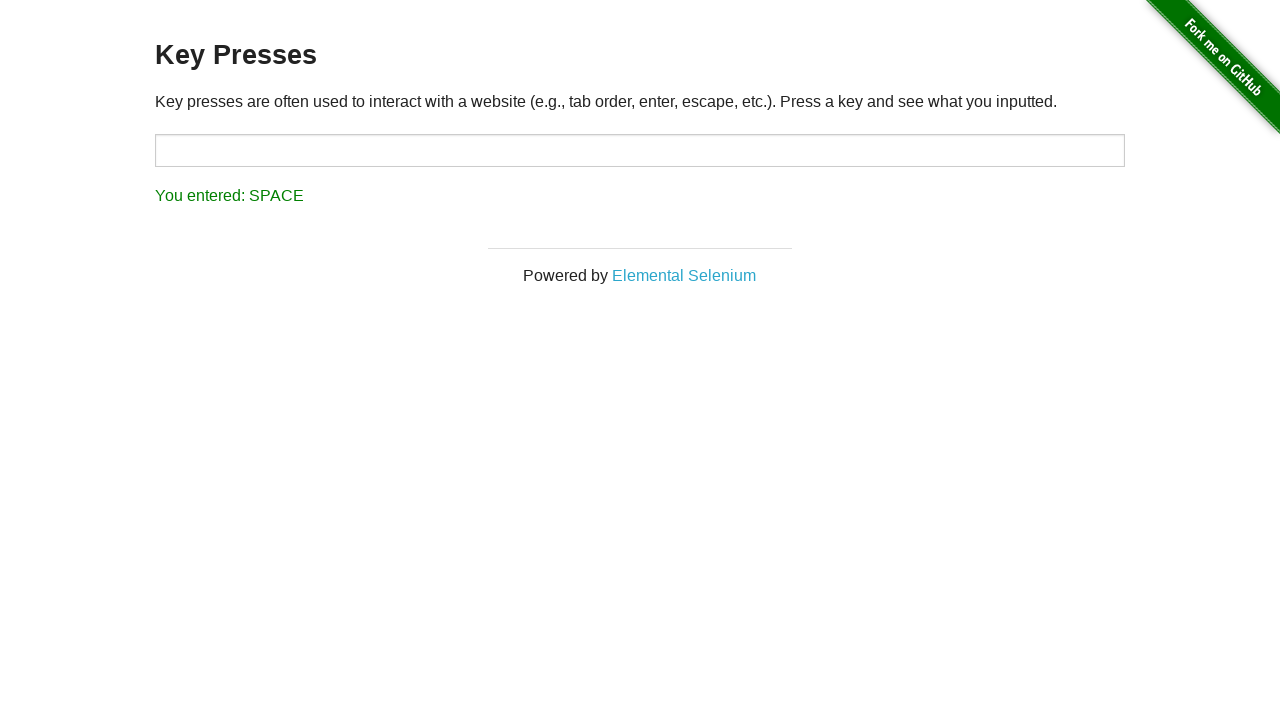

Pressed TAB key using keyboard
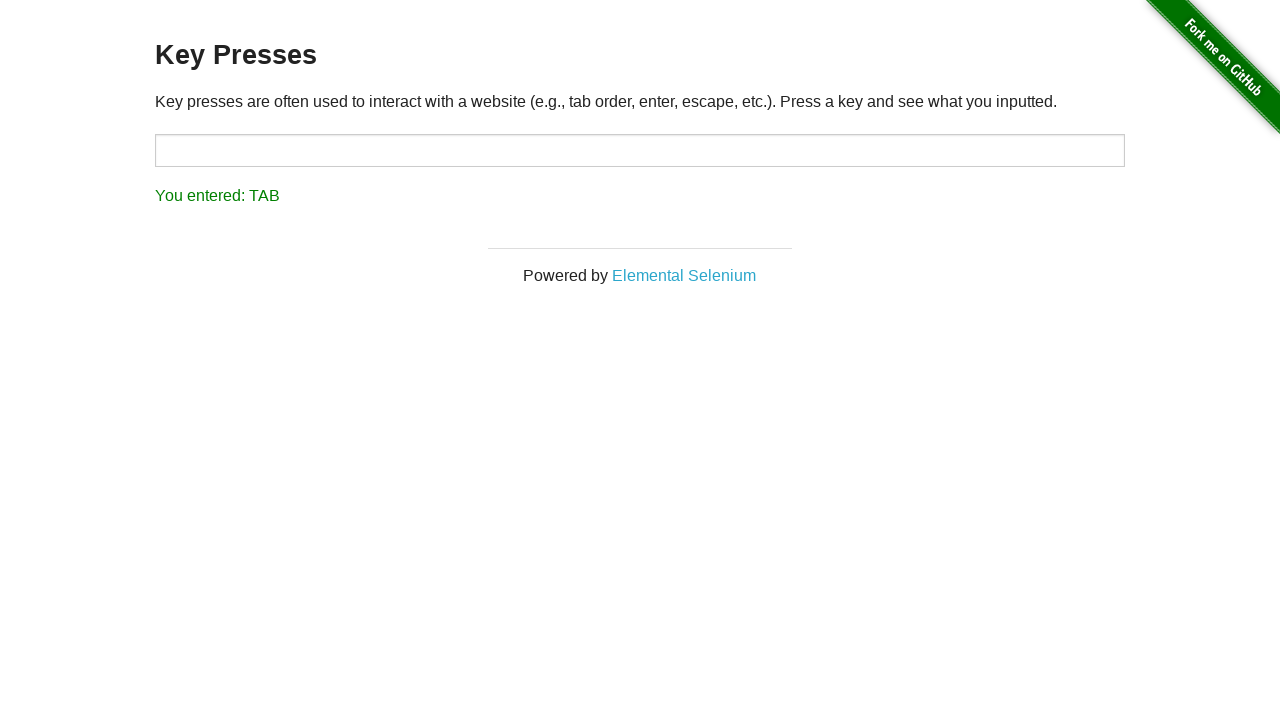

Retrieved result text content
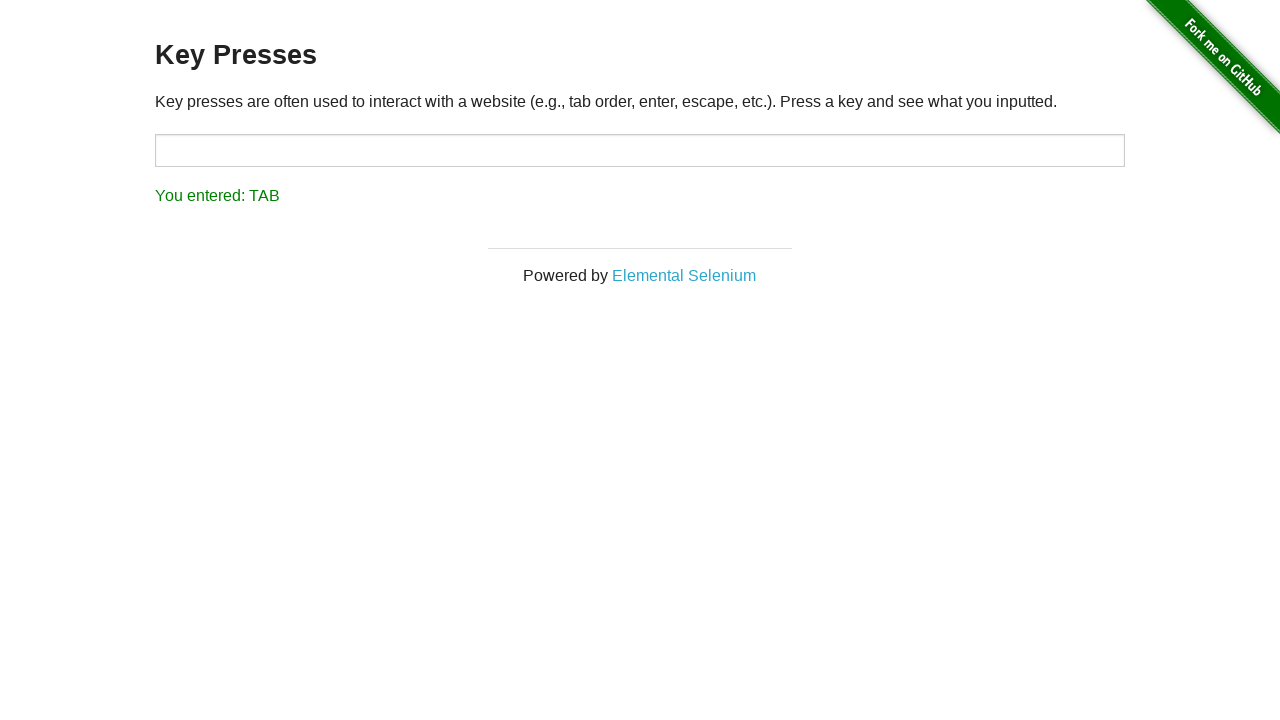

Verified result text displays 'You entered: TAB'
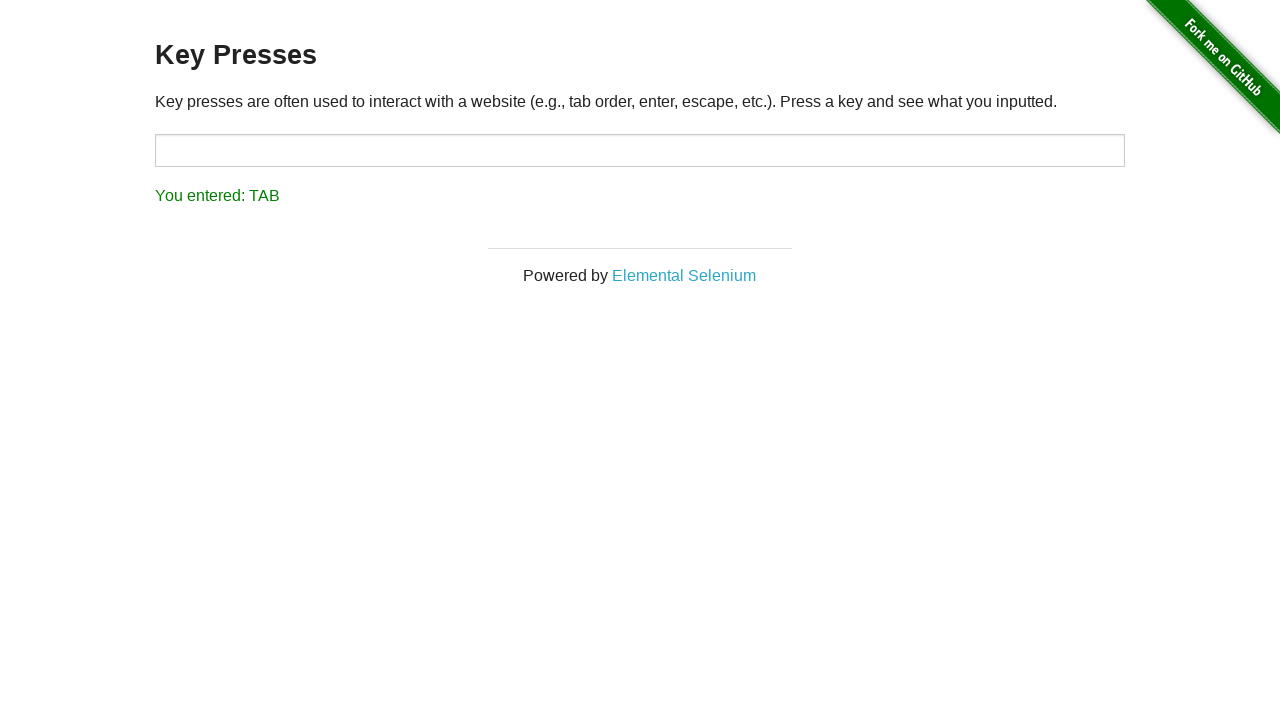

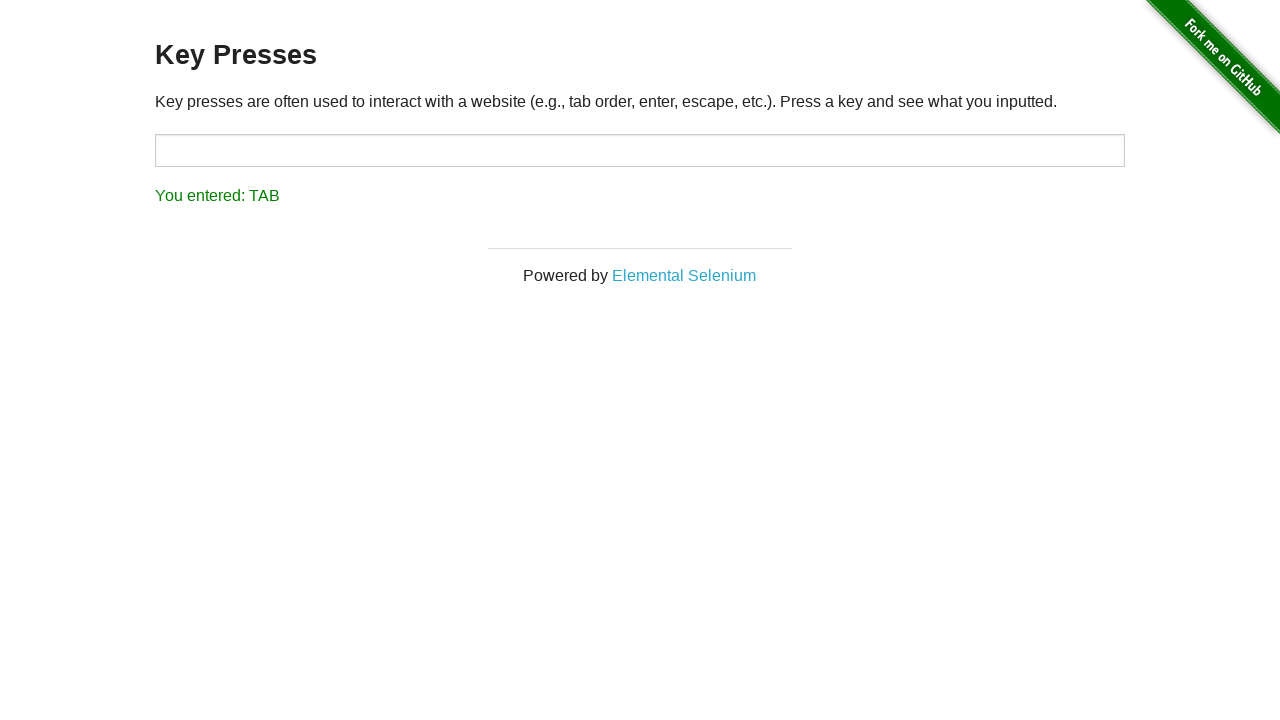